Tests clicking a link that replaces the current window with a new URL, then navigating back to verify the original page

Starting URL: https://practice-automation.com/window-operations/

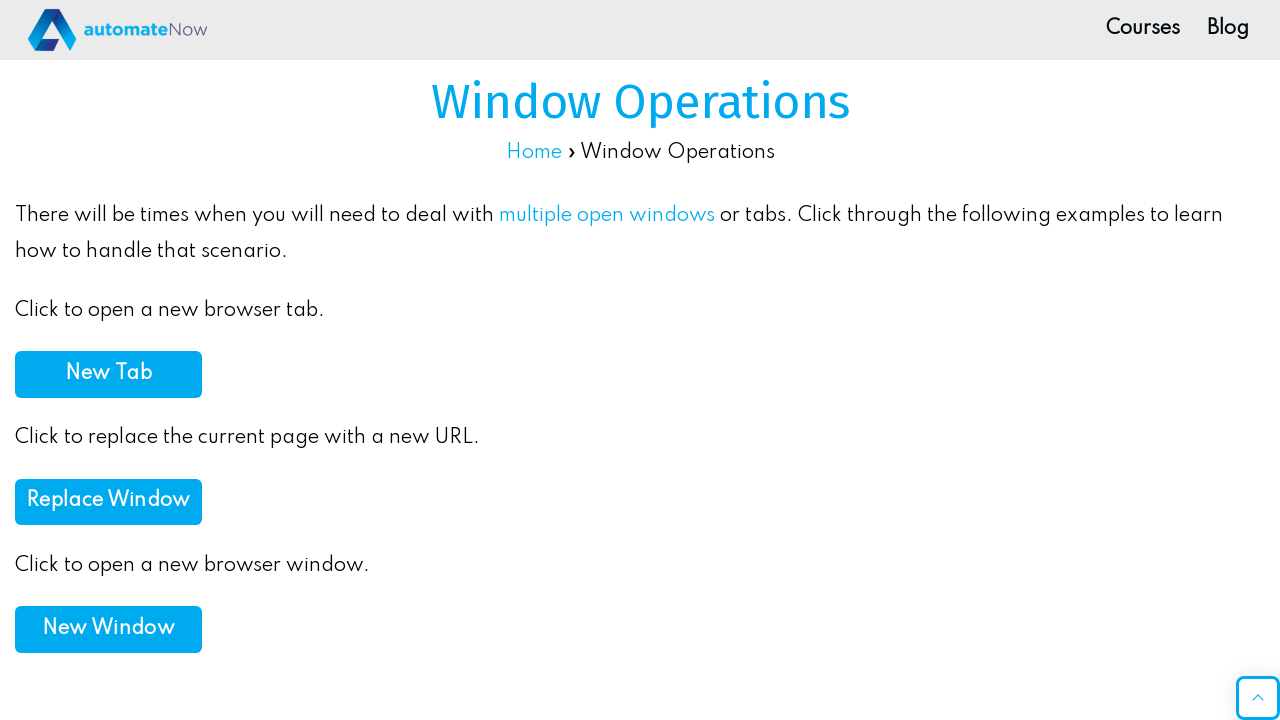

Clicked 'Replace Window' link at (108, 501) on text=Replace Window
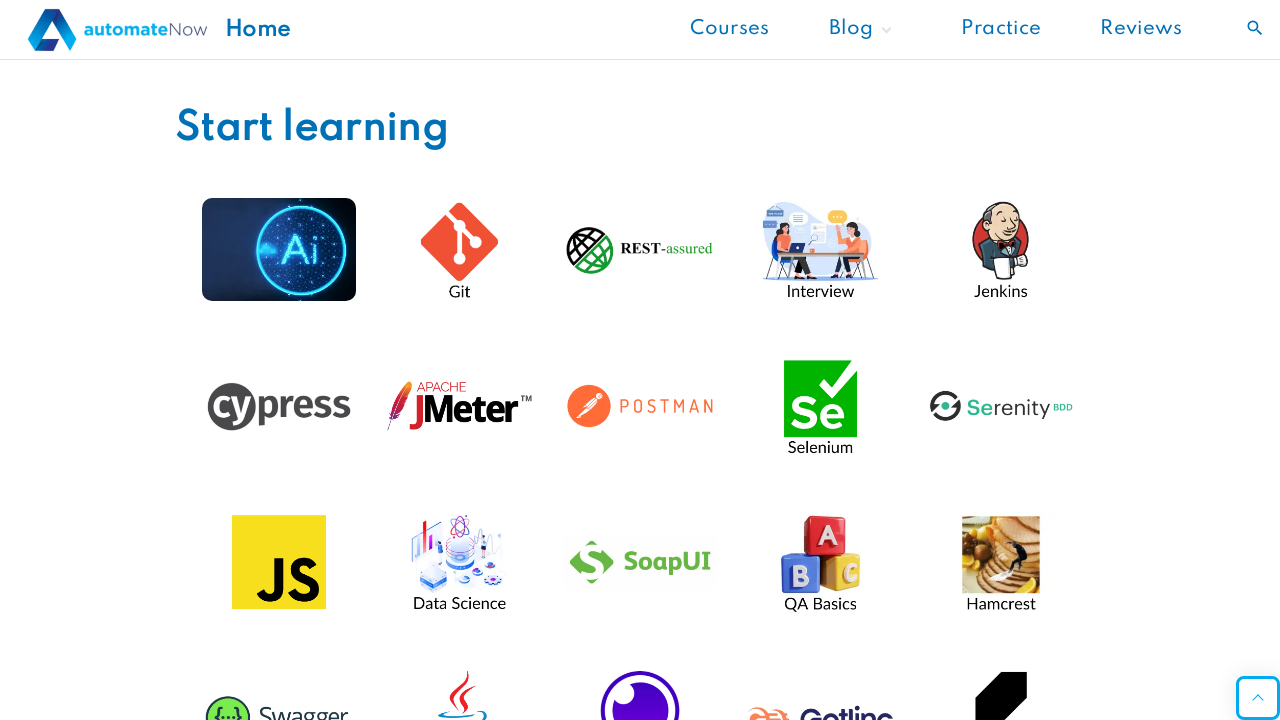

Waited for navigation to https://automatenow.io/
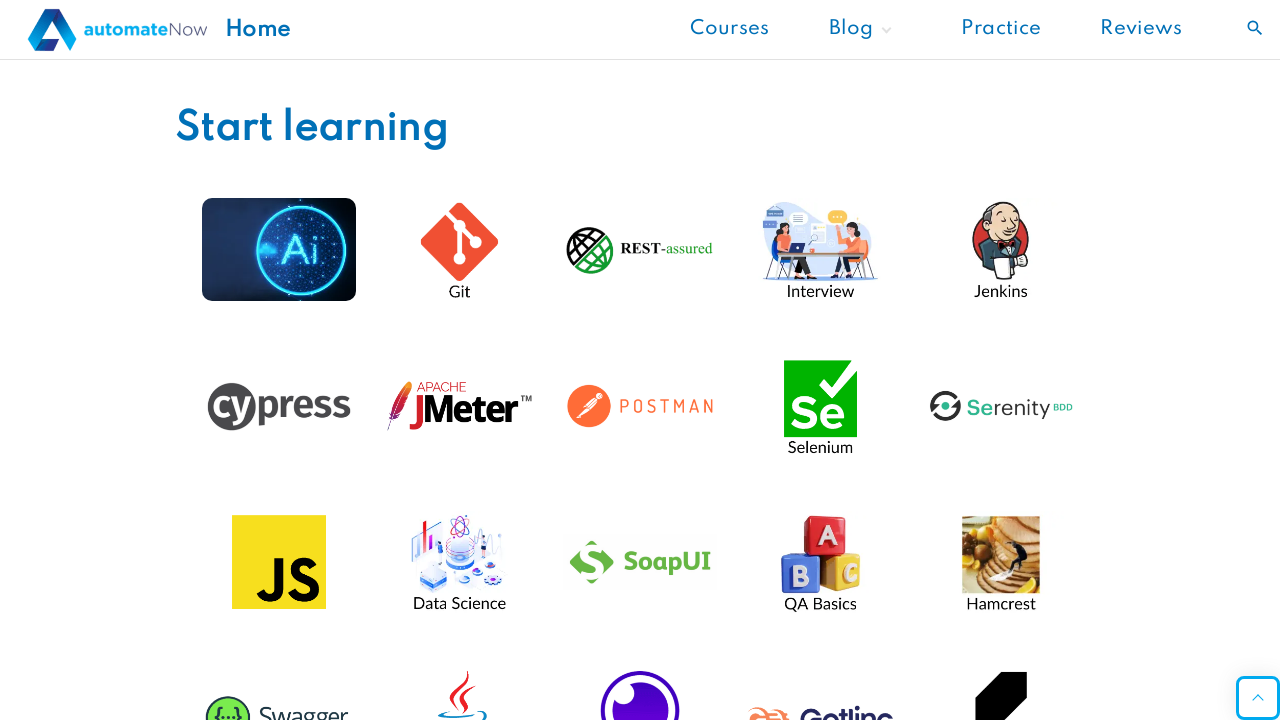

Verified current URL is https://automatenow.io/
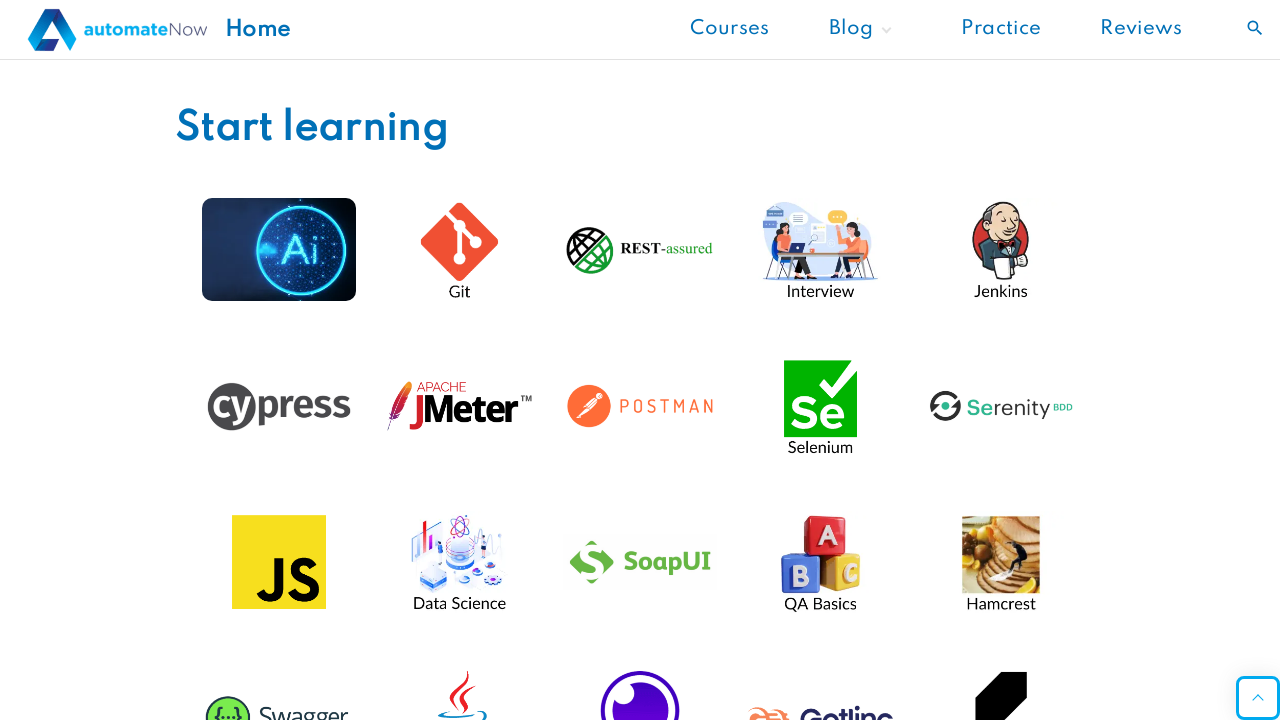

Navigated back to previous page
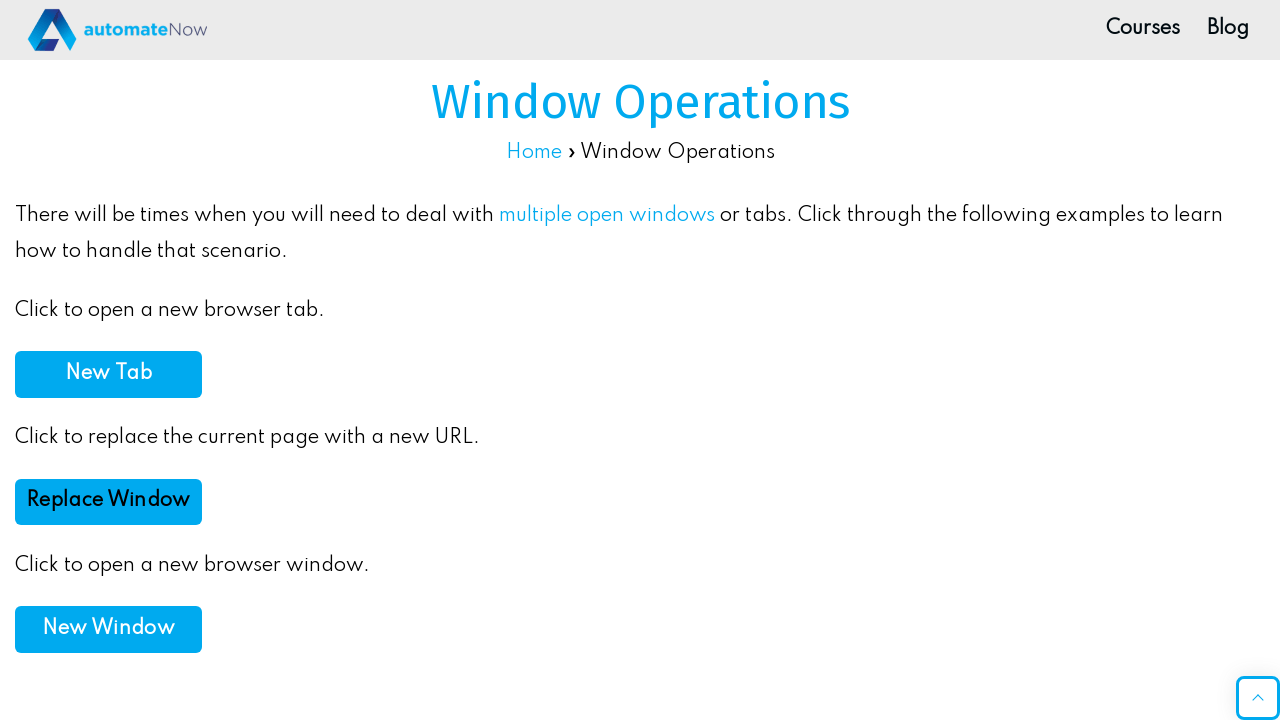

Waited for navigation back to window-operations page
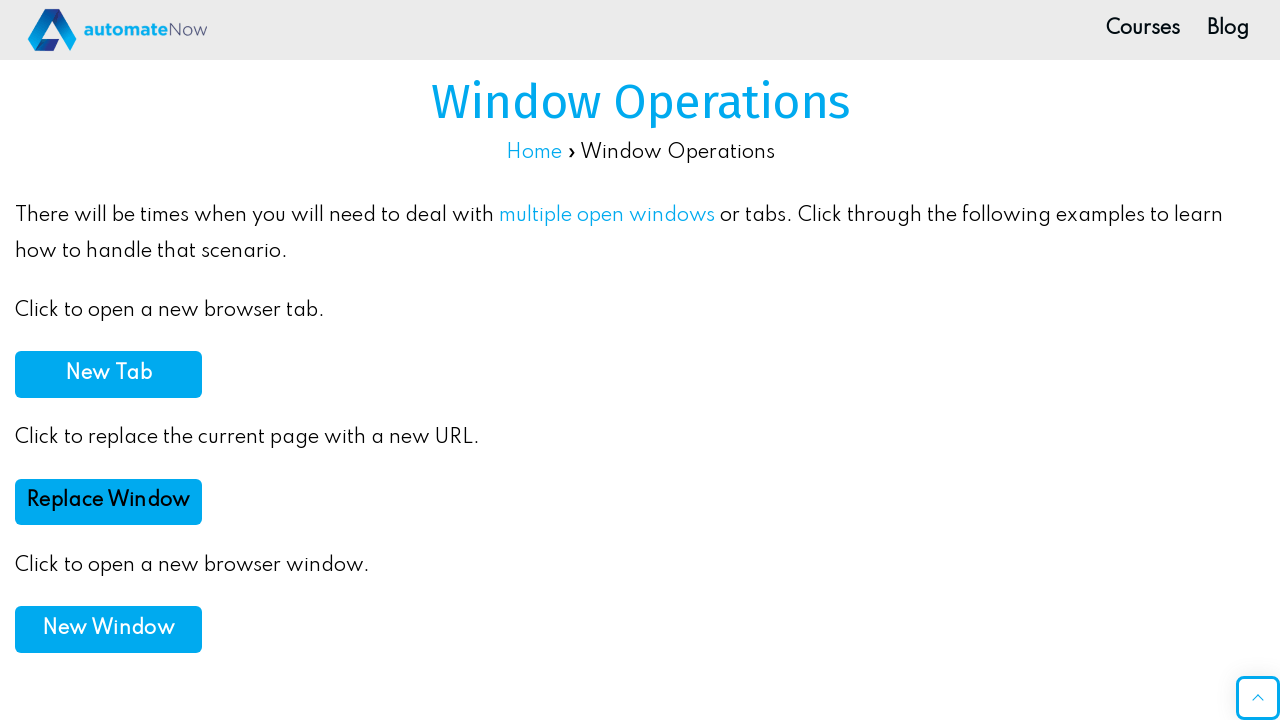

Verified current URL is https://practice-automation.com/window-operations/
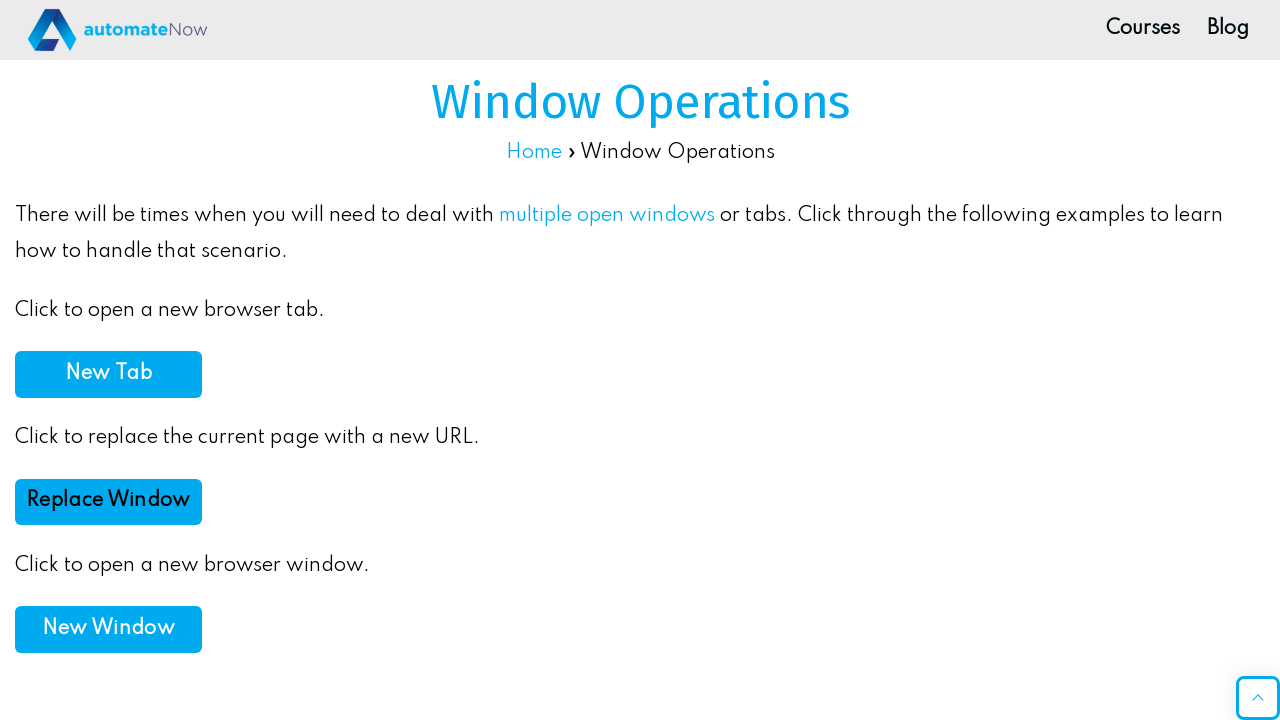

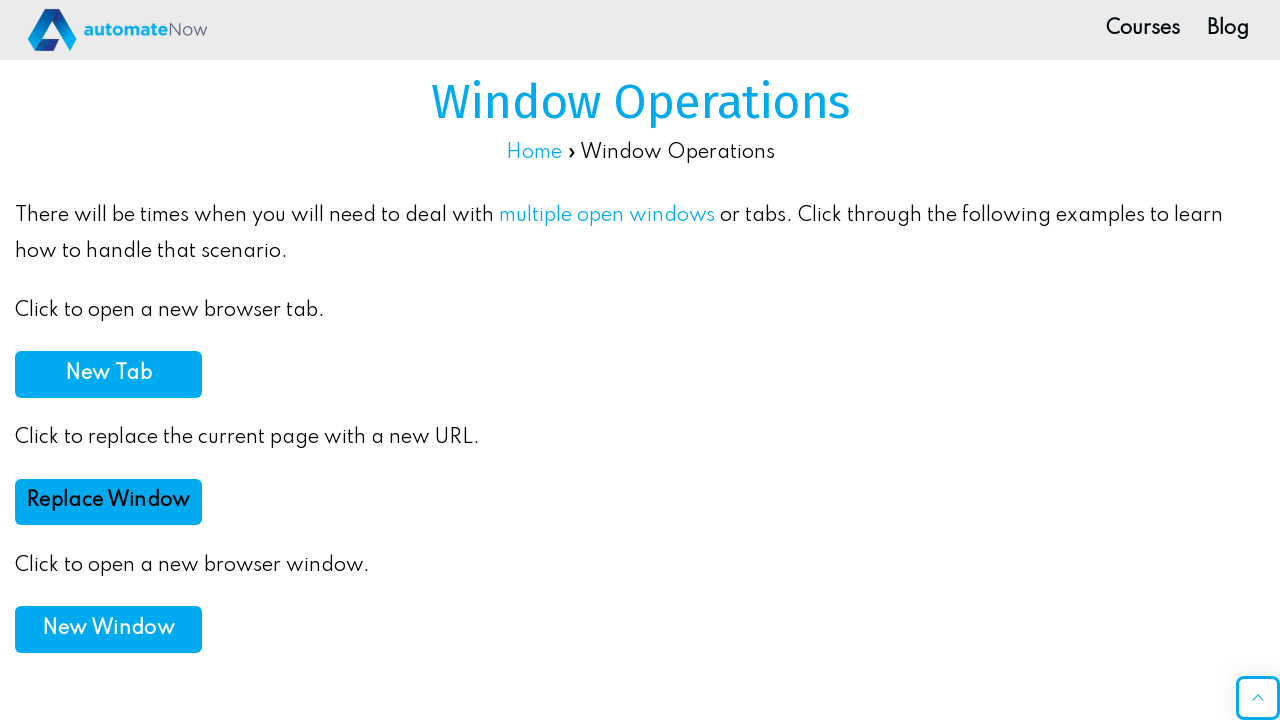